Tests dropdown selection by choosing different options from a select element

Starting URL: https://the-internet.herokuapp.com/dropdown

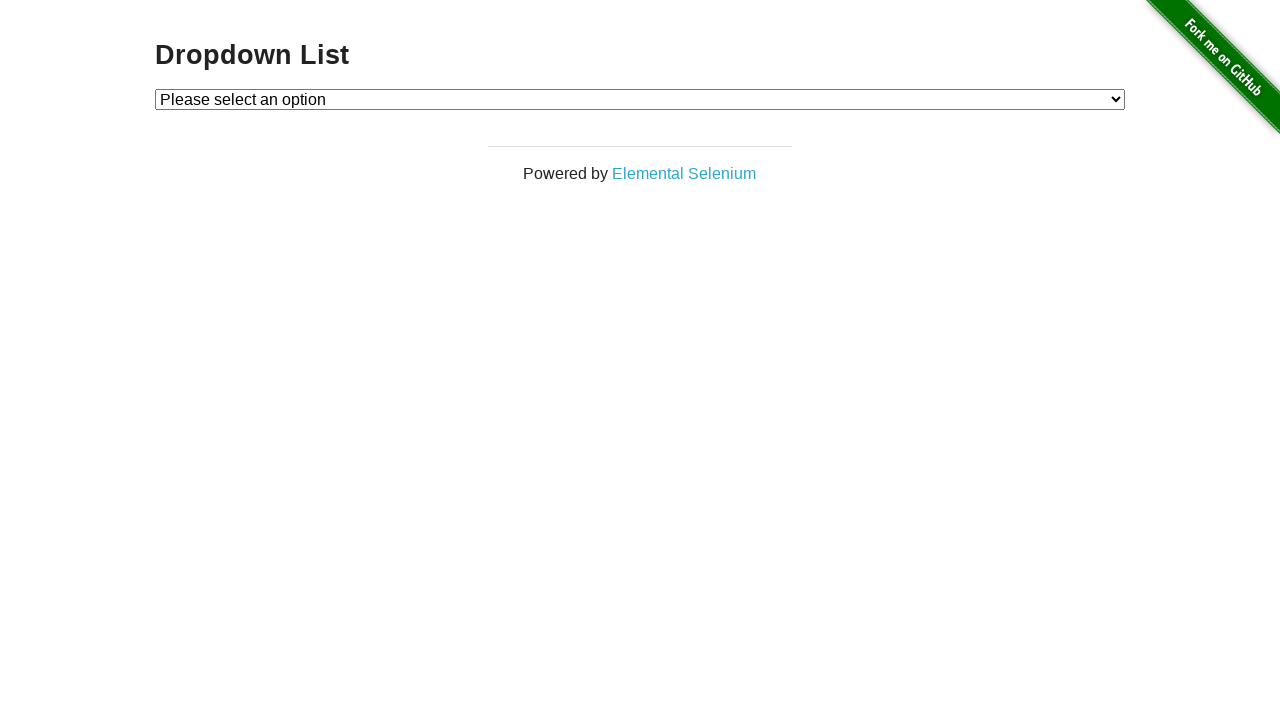

Navigated to dropdown example page
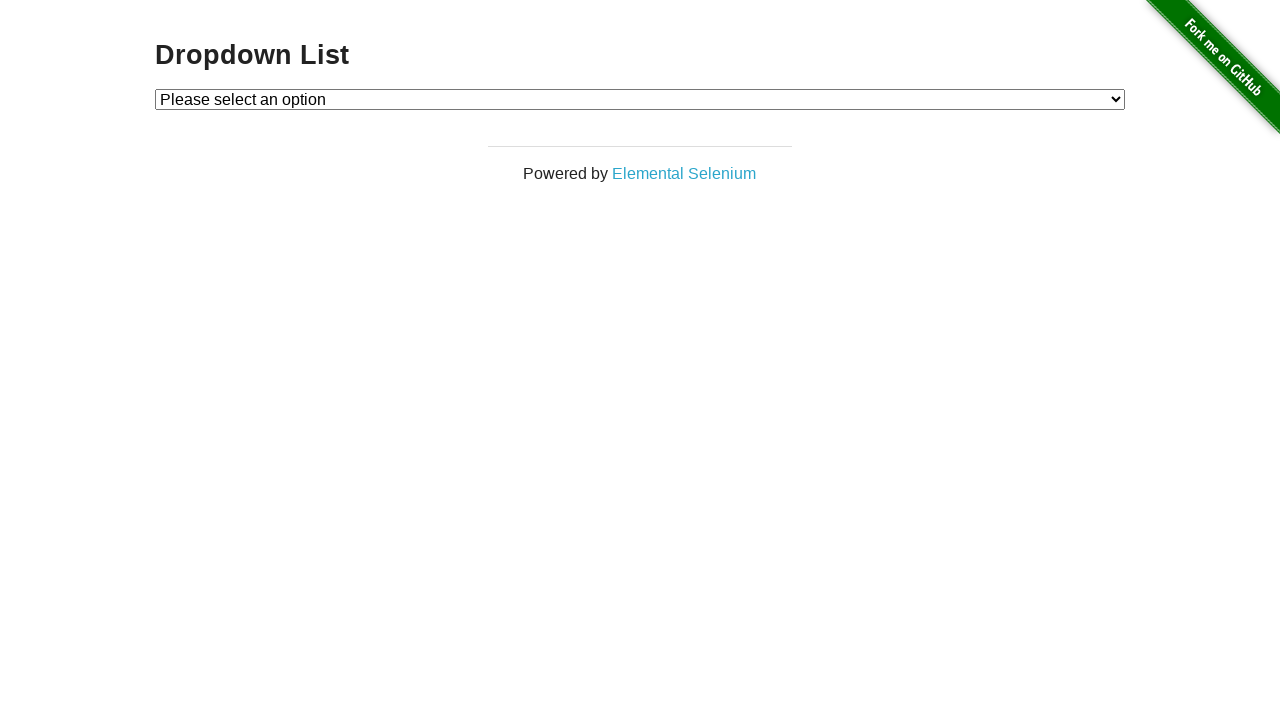

Selected 'Option 1' from dropdown on #dropdown
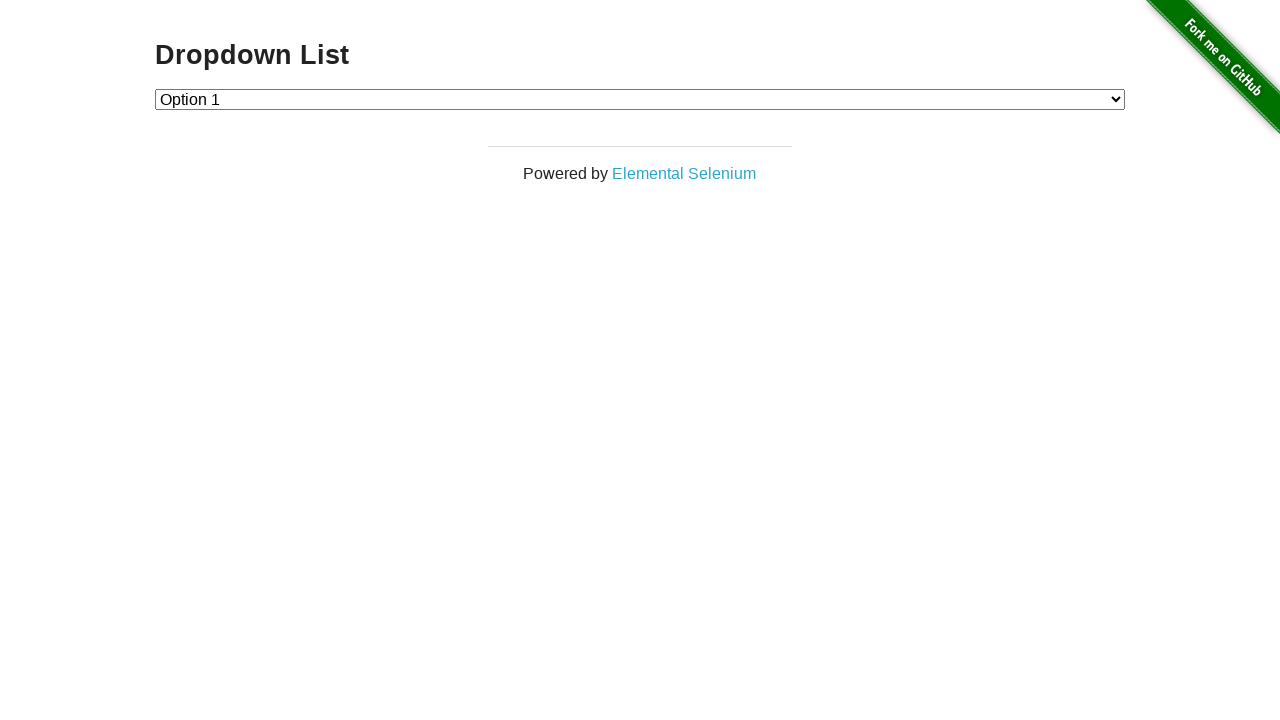

Selected 'Option 2' from dropdown on #dropdown
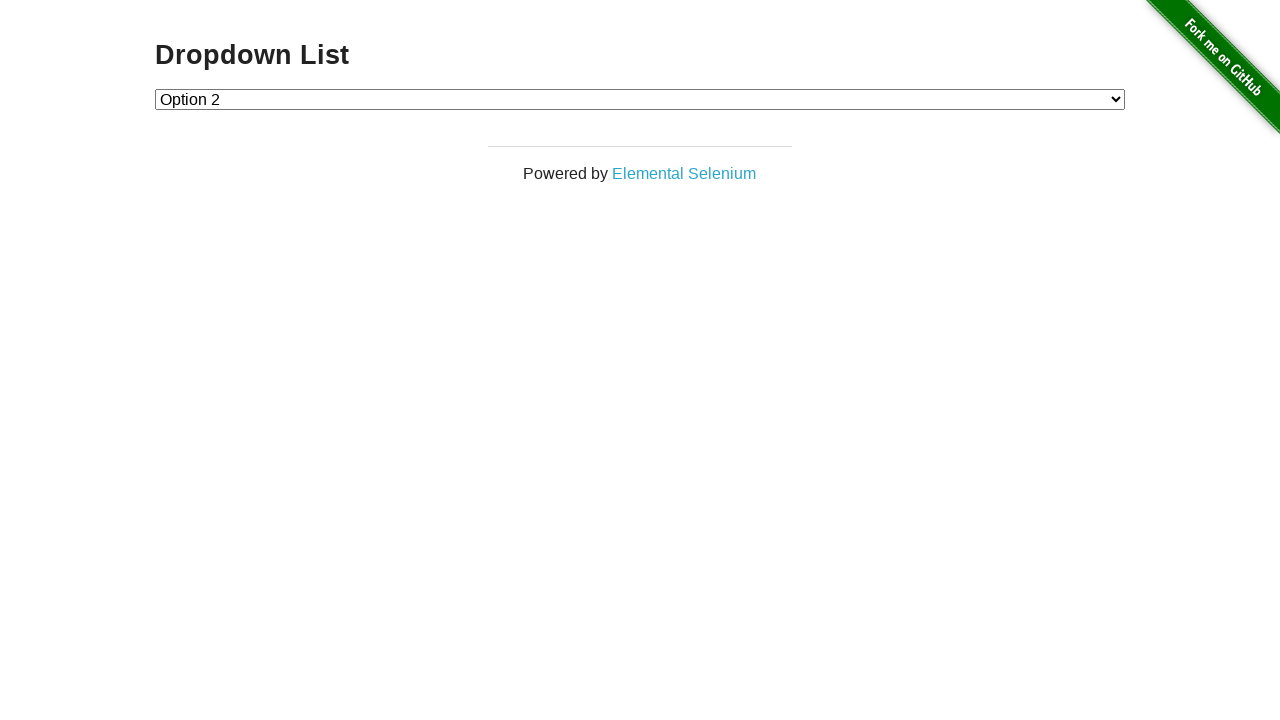

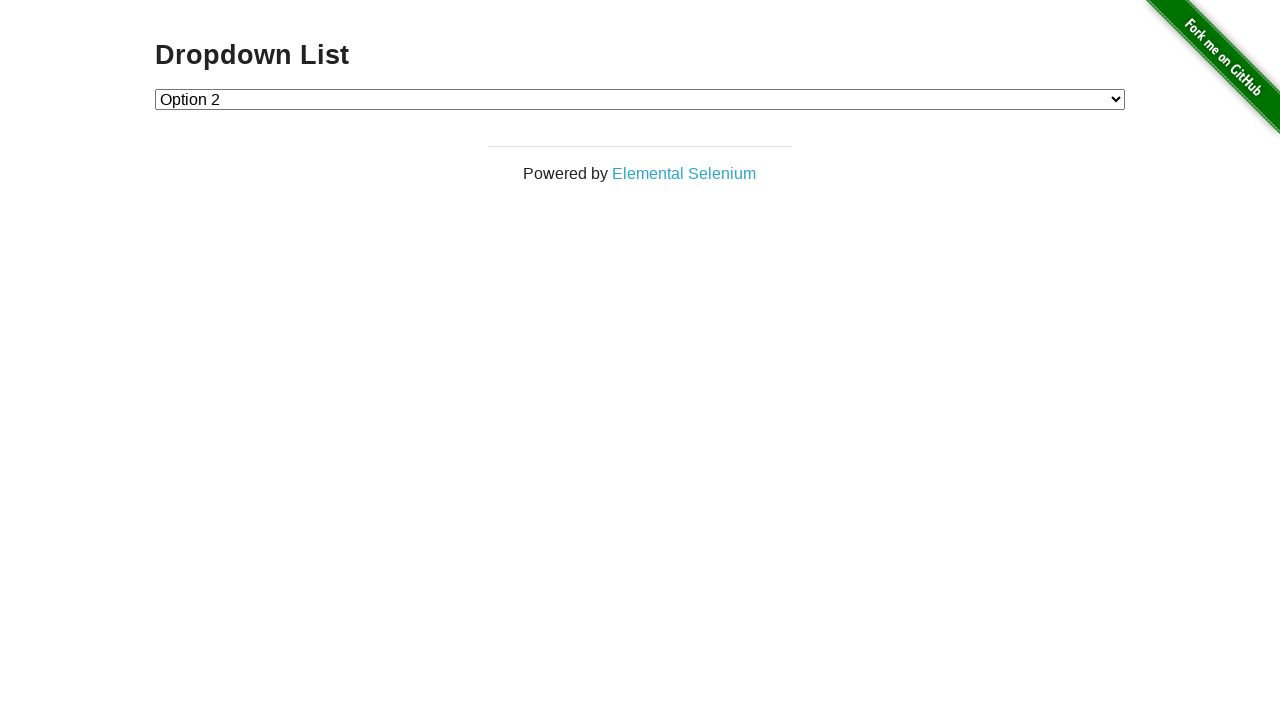